Tests right-click (context menu) functionality on a button and verifies the confirmation message appears

Starting URL: https://demoqa.com/buttons

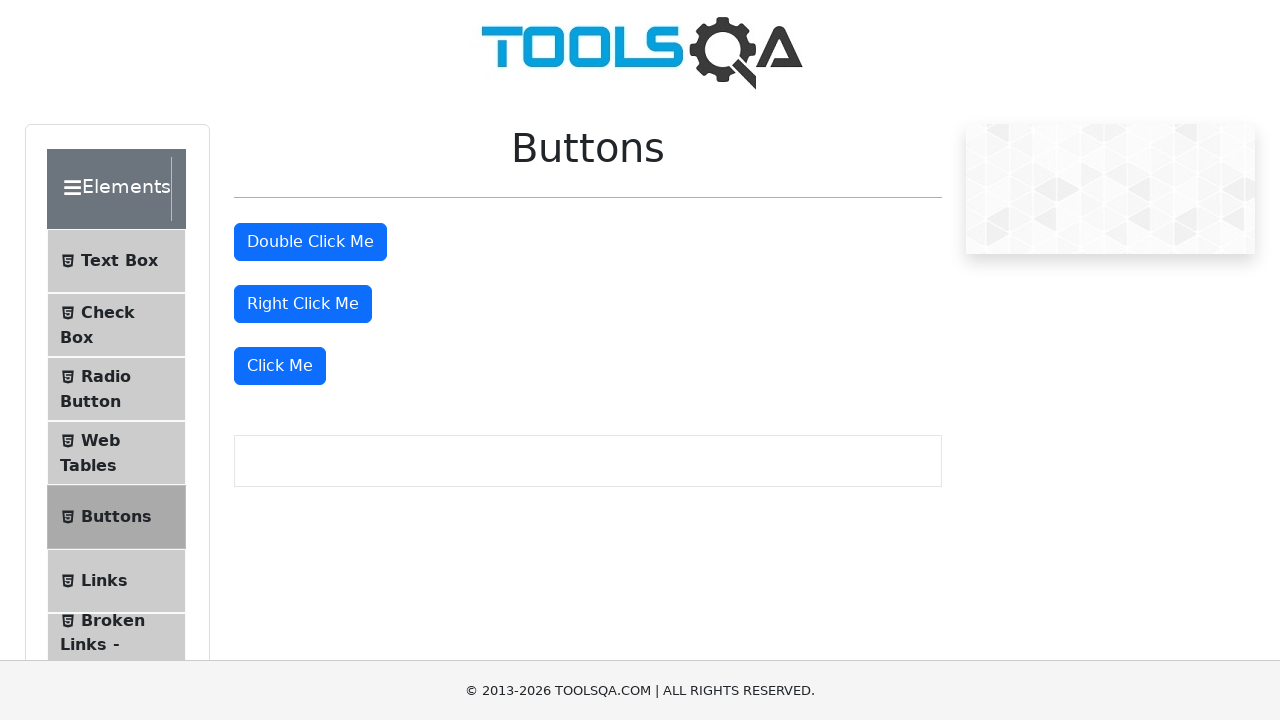

Right-clicked on the right click button at (303, 304) on #rightClickBtn
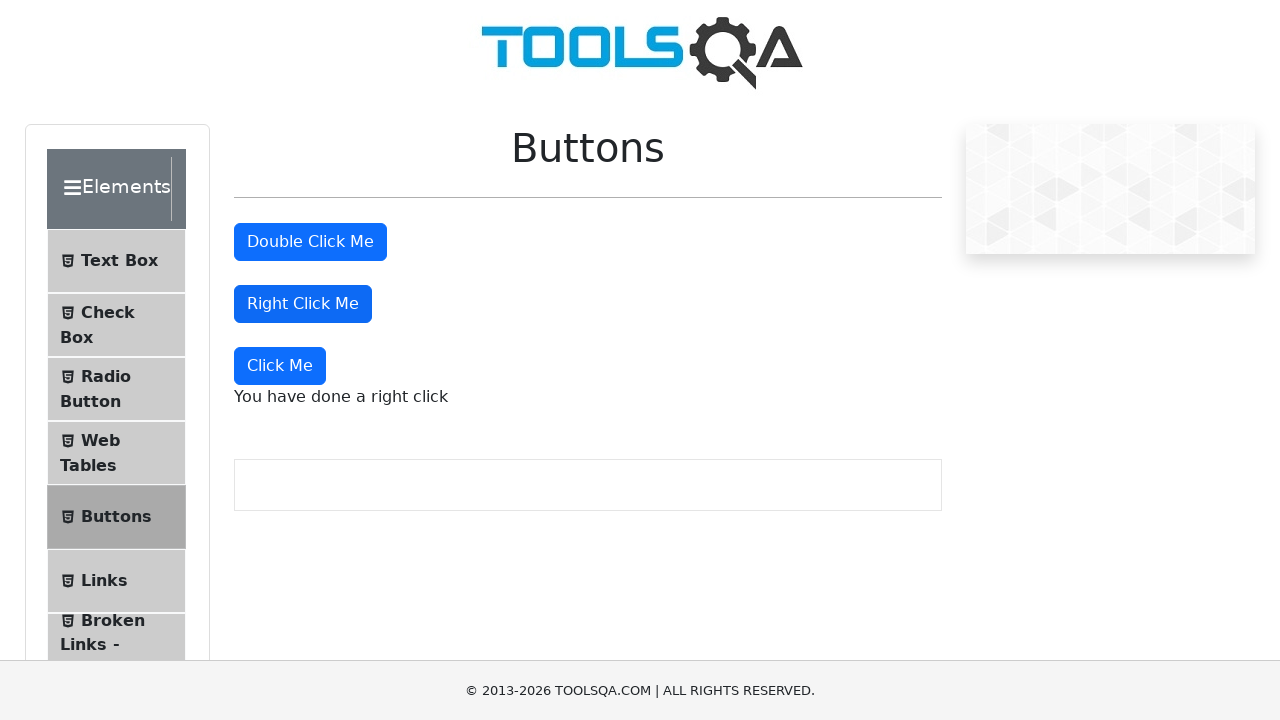

Right-click confirmation message appeared
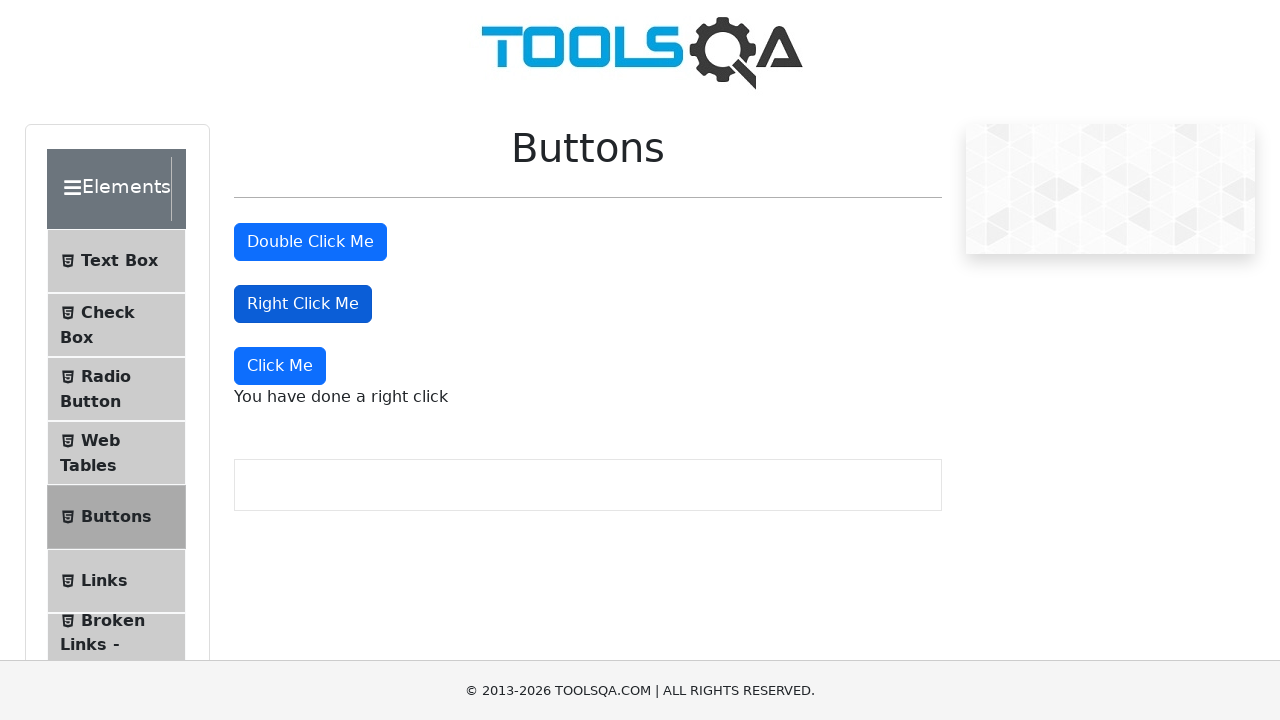

Retrieved right-click confirmation message text
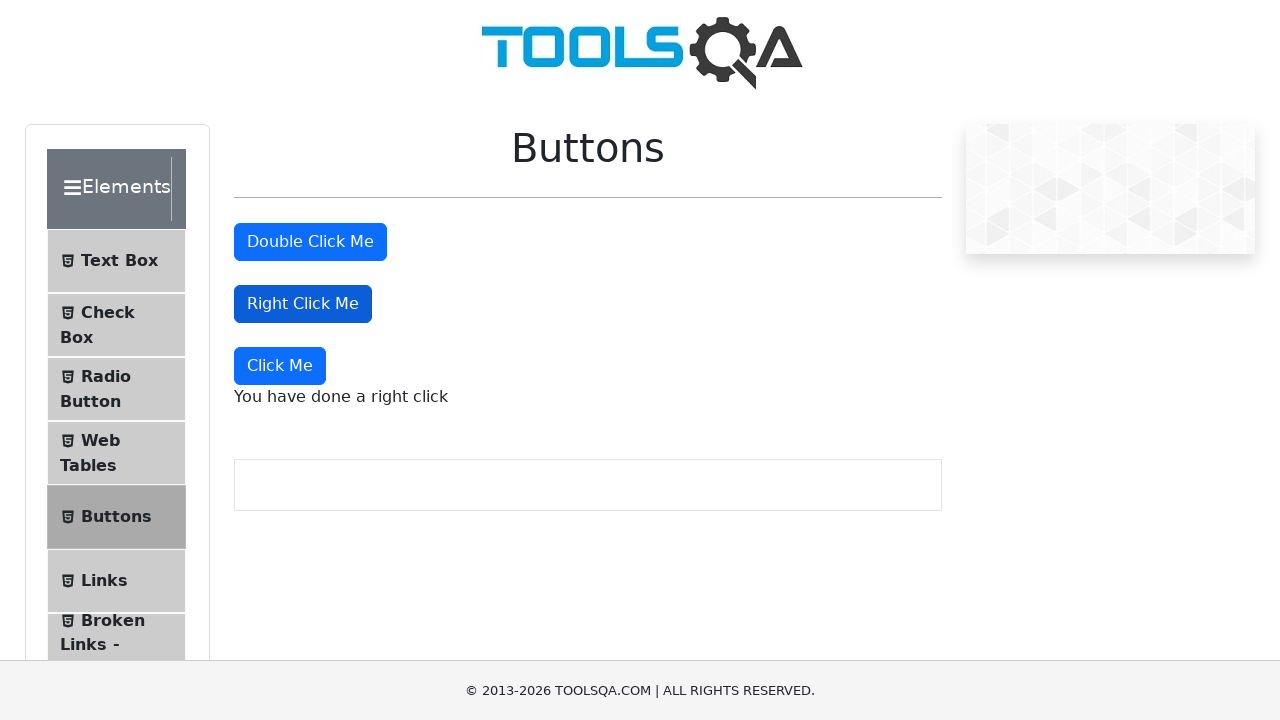

Verified message text is 'You have done a right click'
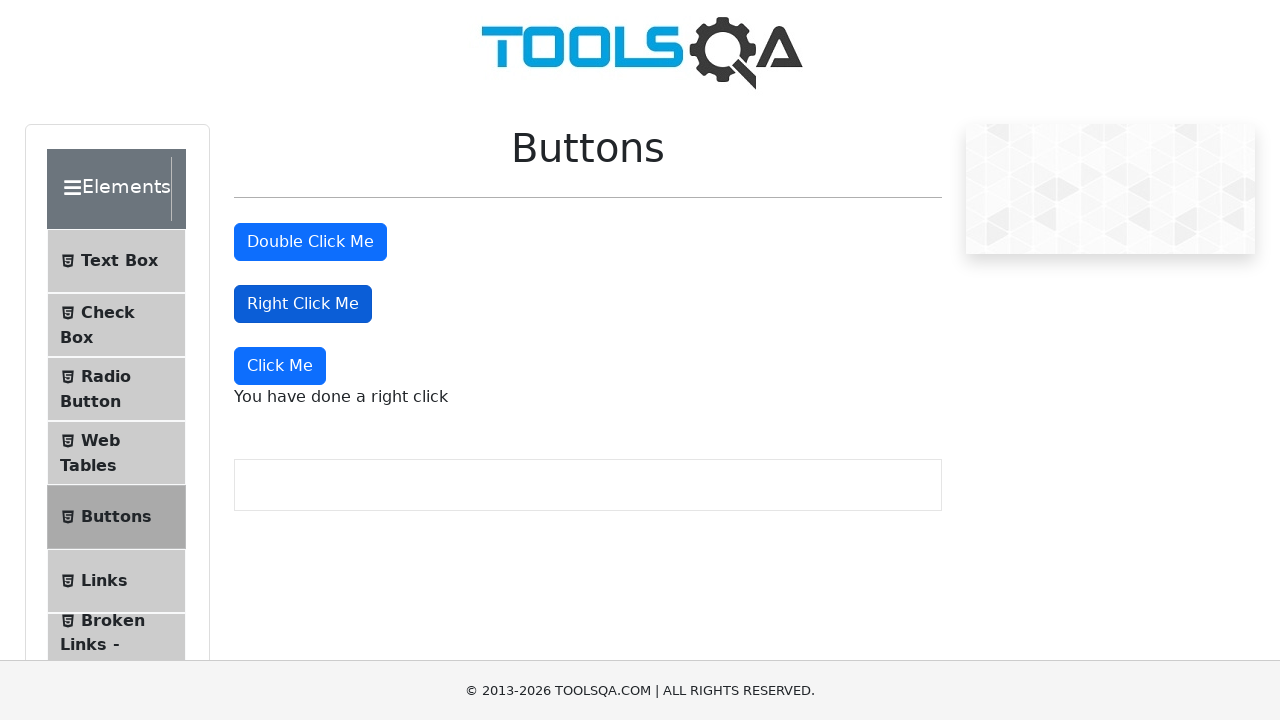

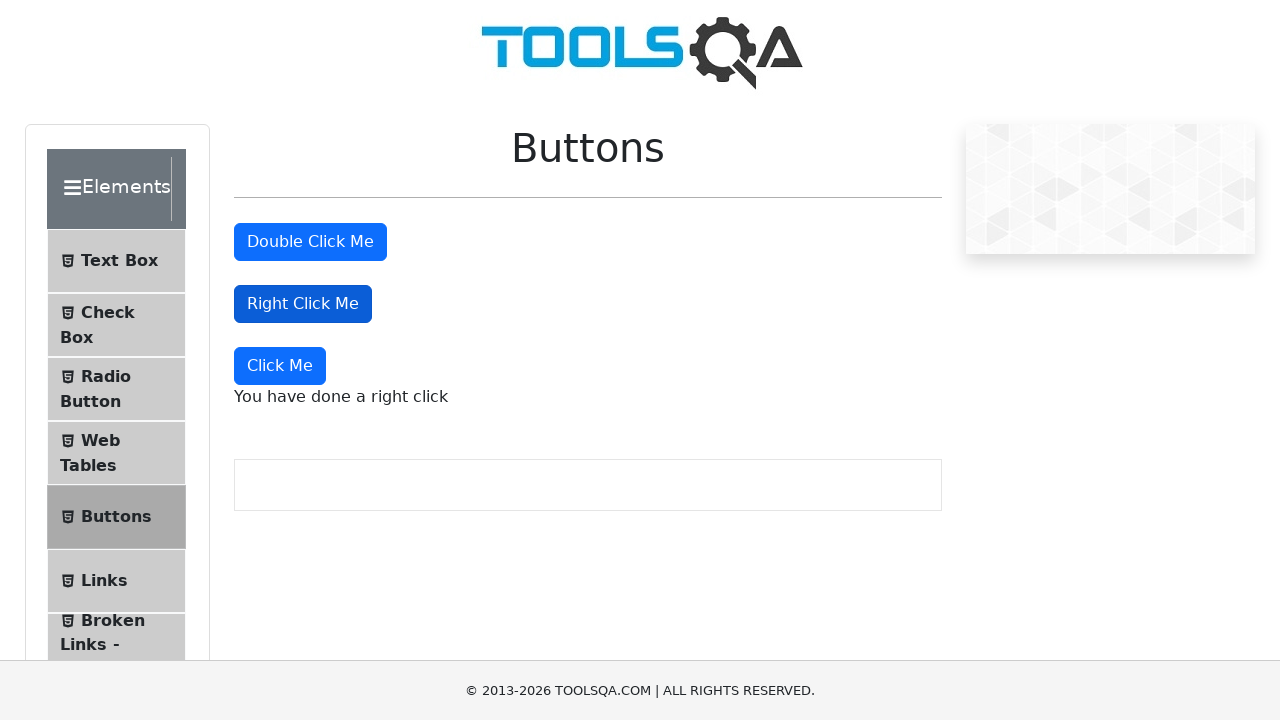